Tests a JavaScript prompt dialog by clicking a button that triggers a prompt, entering a name, and accepting the dialog

Starting URL: https://demoqa.com/alerts

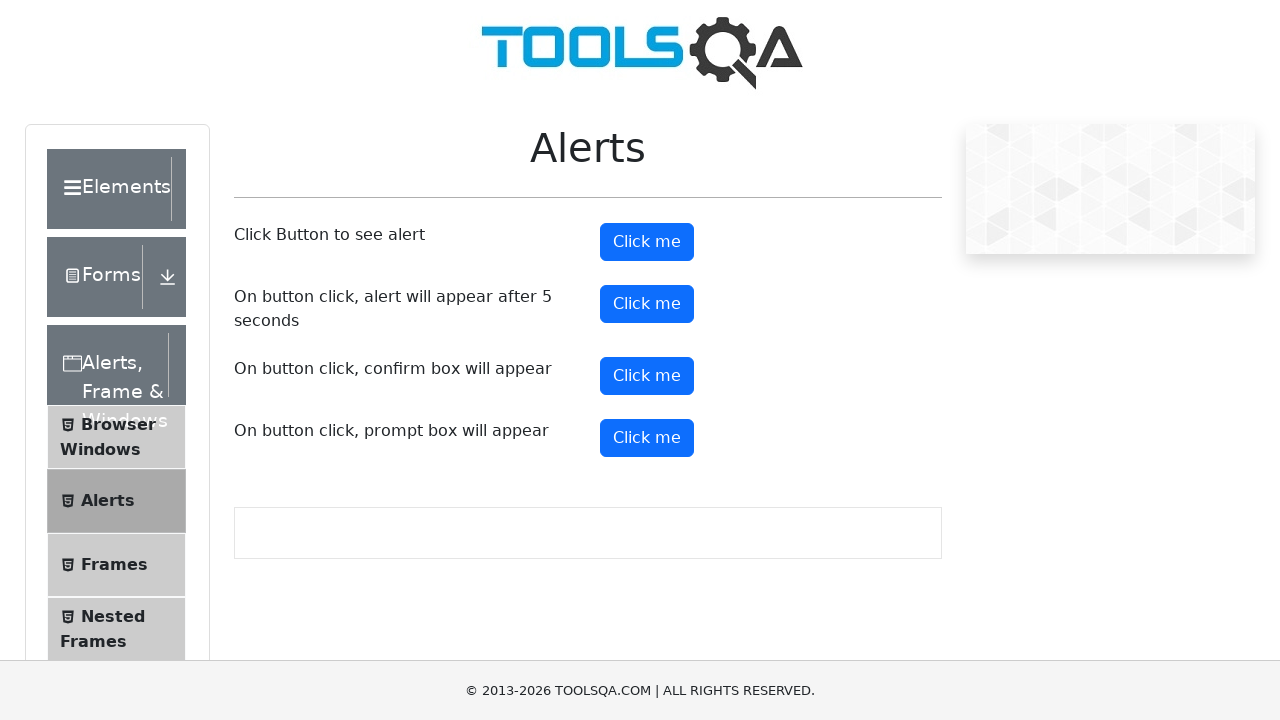

Set up dialog handler to accept prompt with name 'Zulfiye'
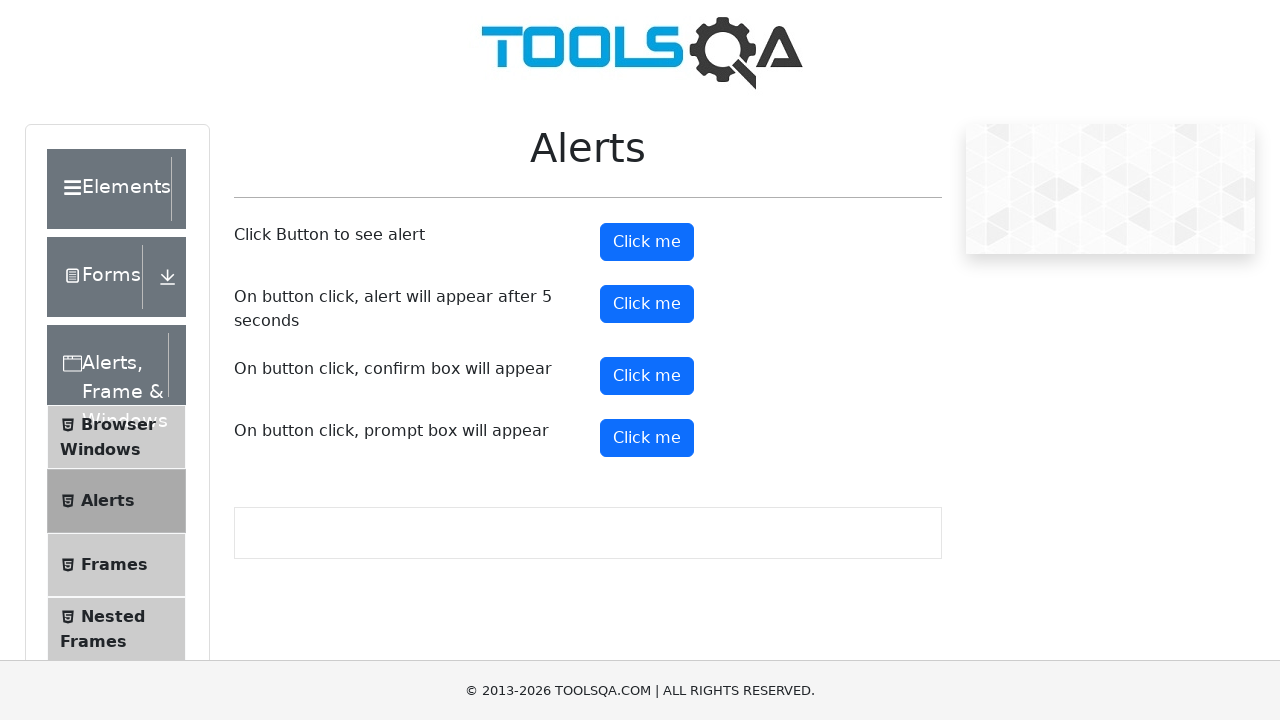

Clicked the fifth button to trigger JavaScript prompt dialog at (647, 438) on (//button)[5]
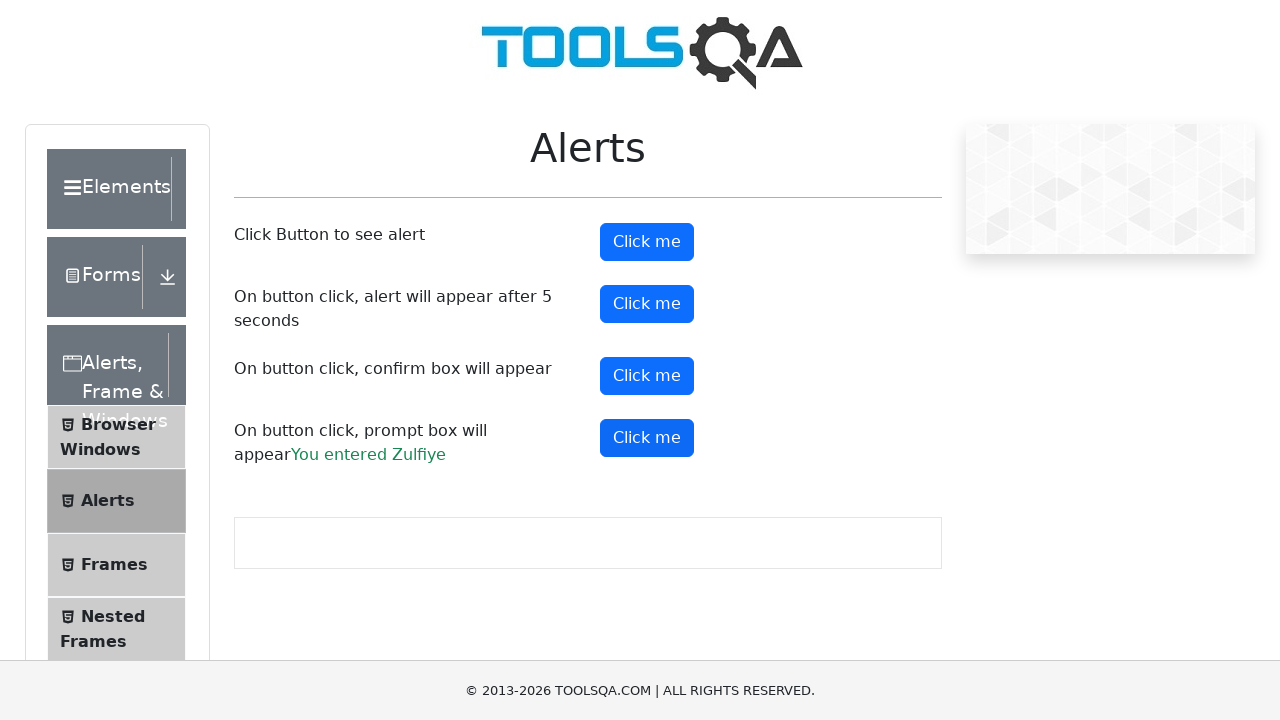

Prompt result element appeared on the page
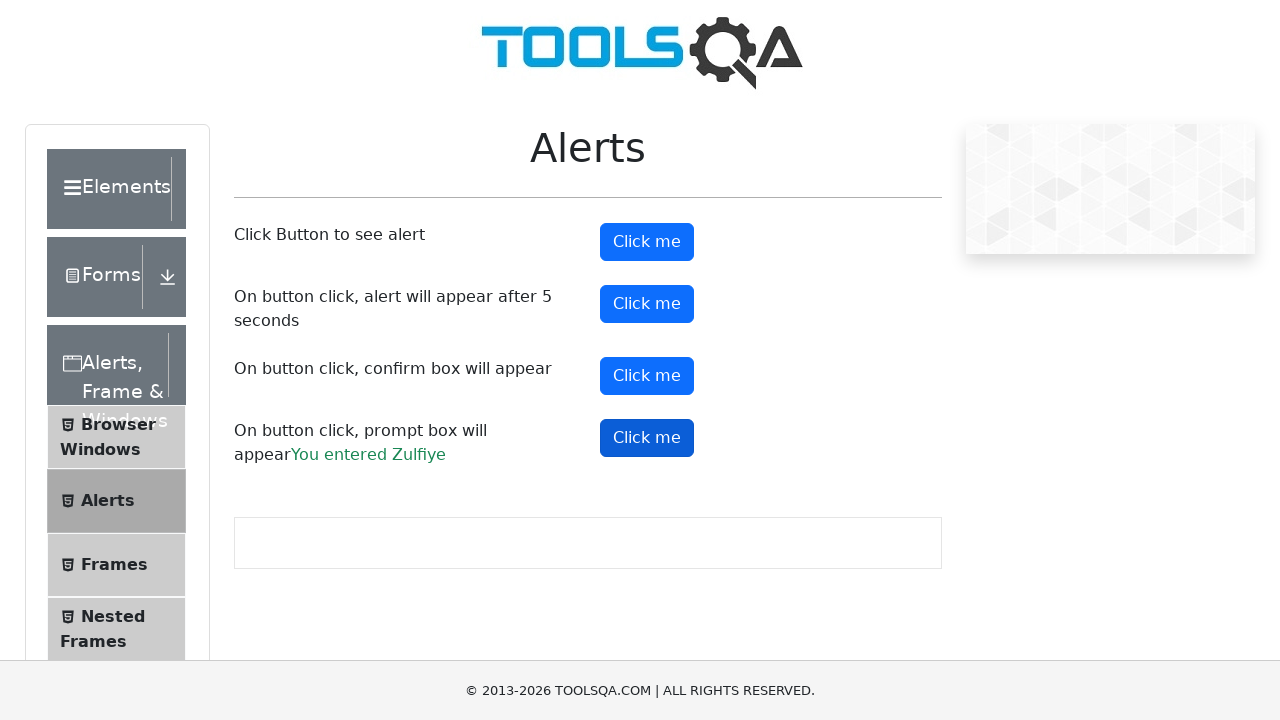

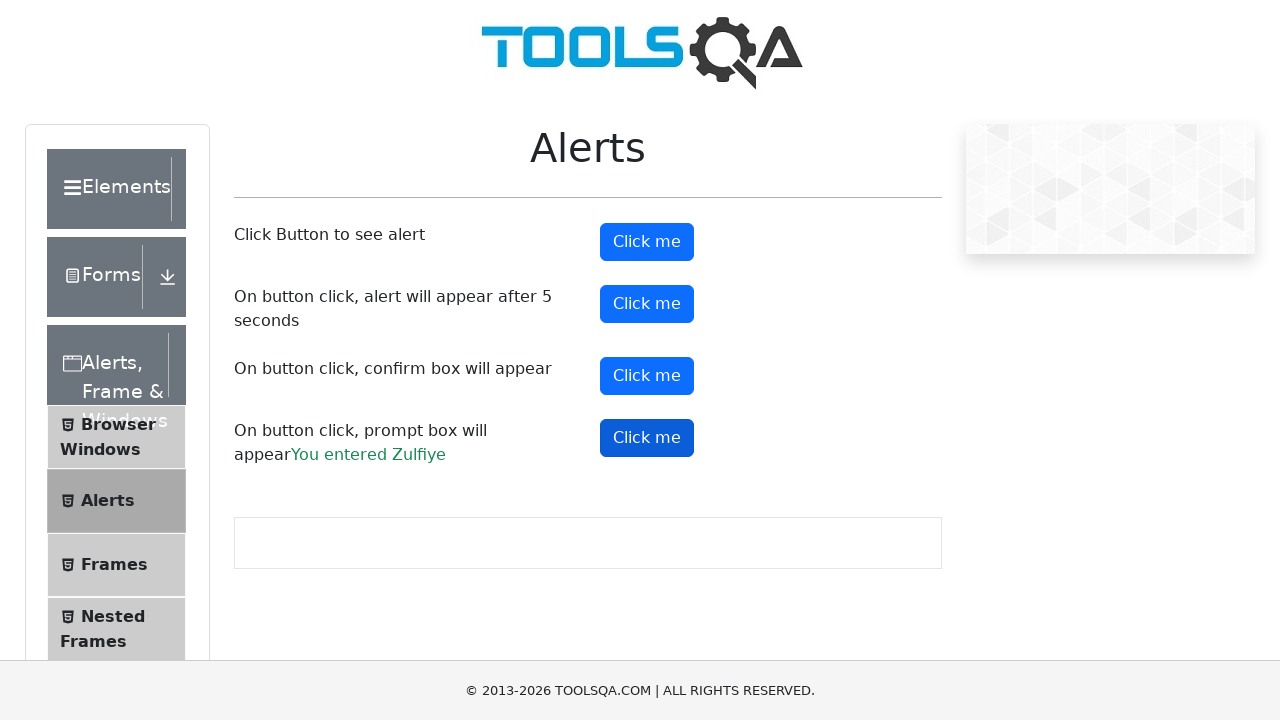